Tests jQuery UI draggable functionality by dragging an element within an iframe

Starting URL: https://jqueryui.com/draggable/

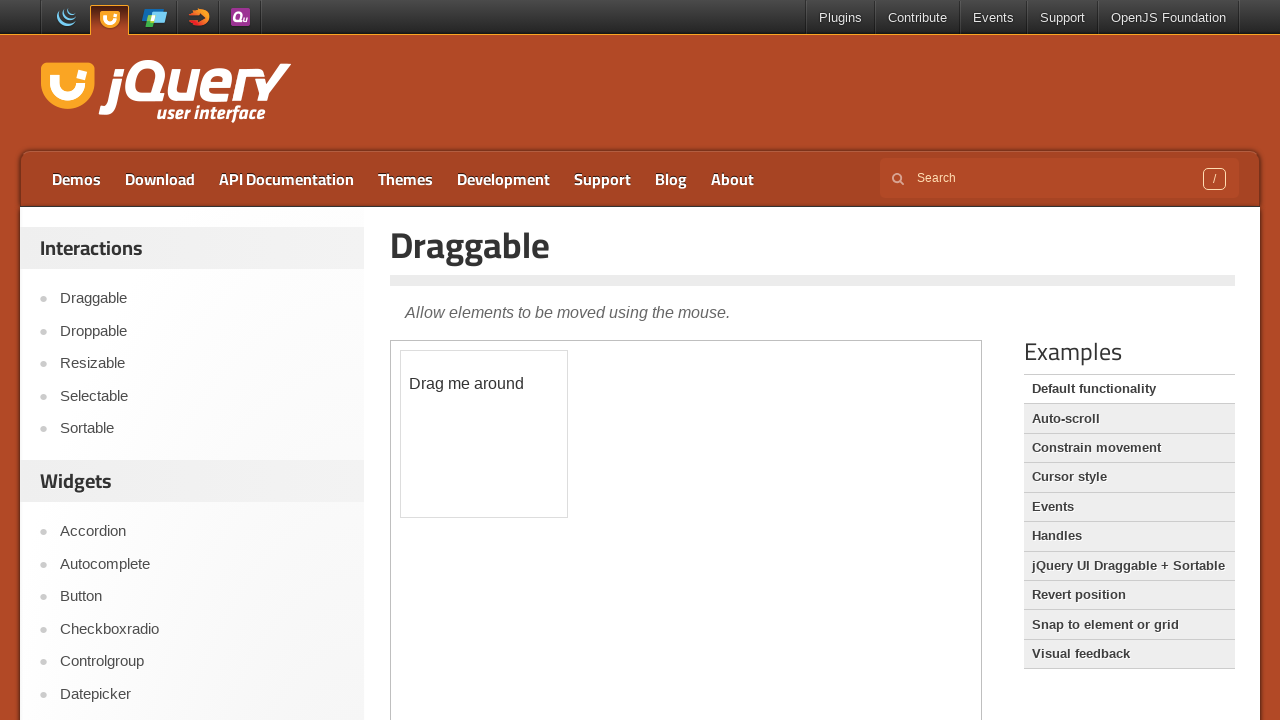

Located the first iframe containing draggable elements
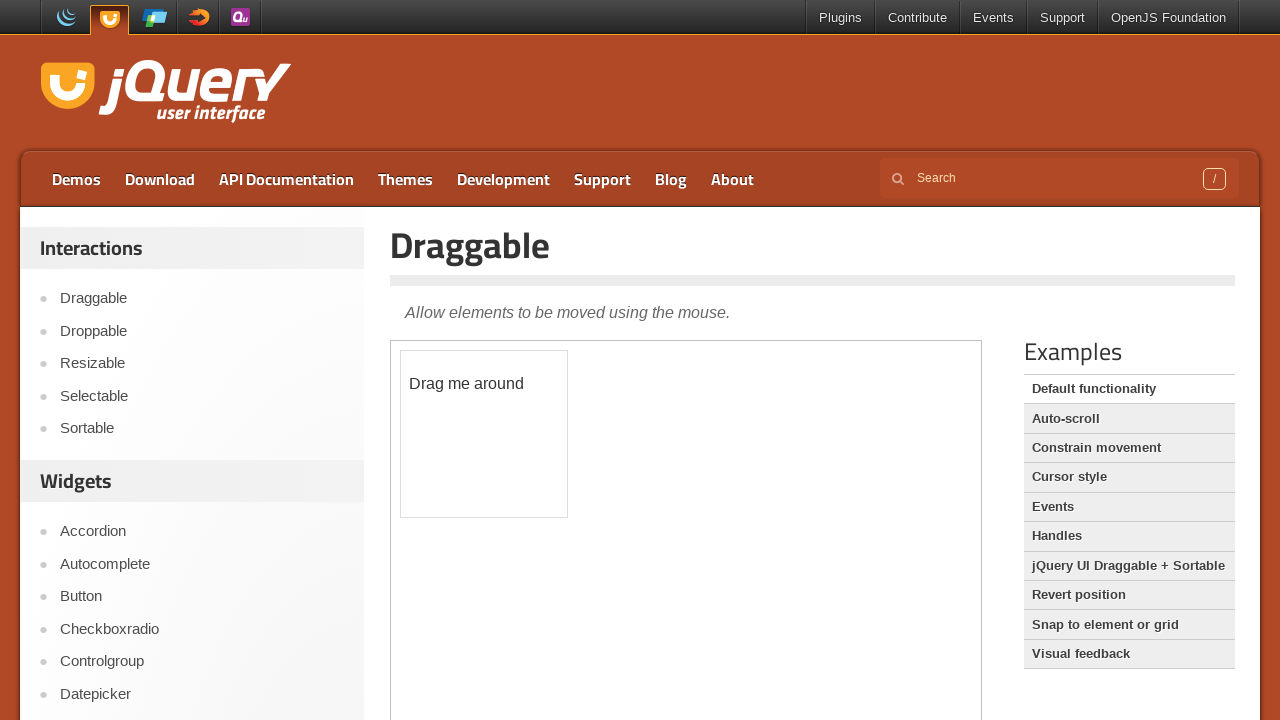

Located the draggable element with id 'draggable' within the iframe
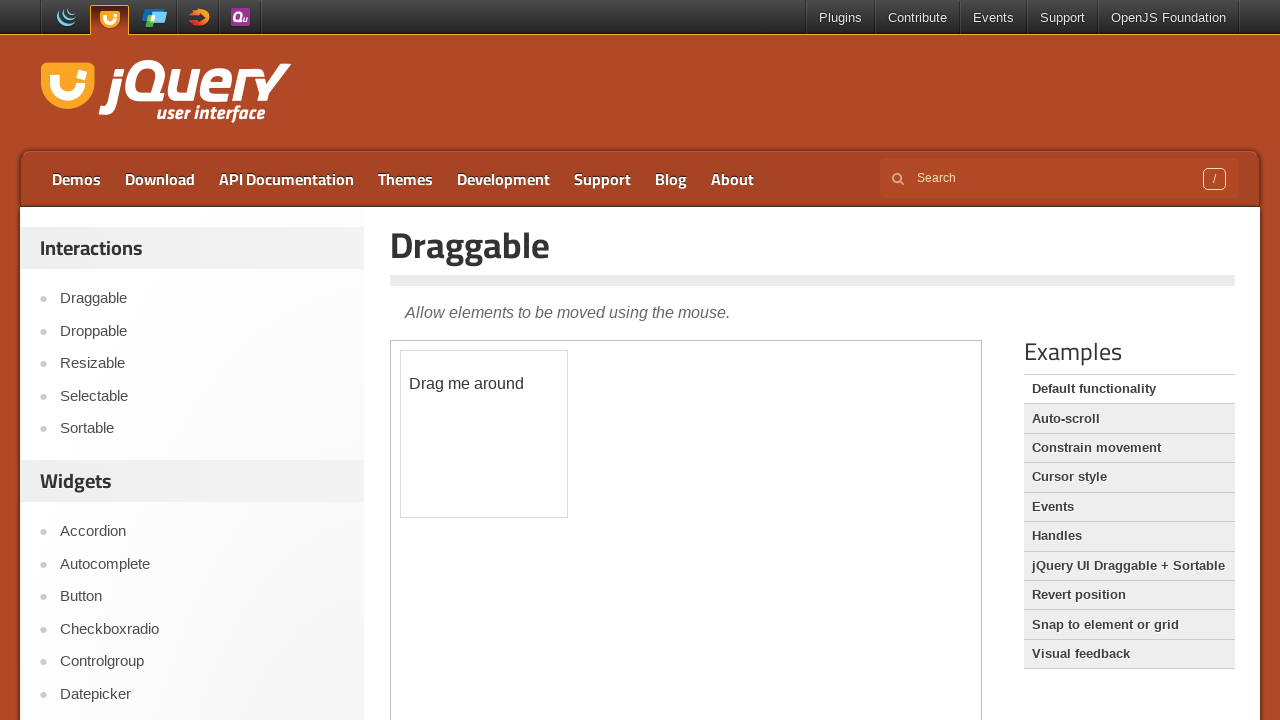

Dragged the element 40 pixels in both x and y directions at (441, 391)
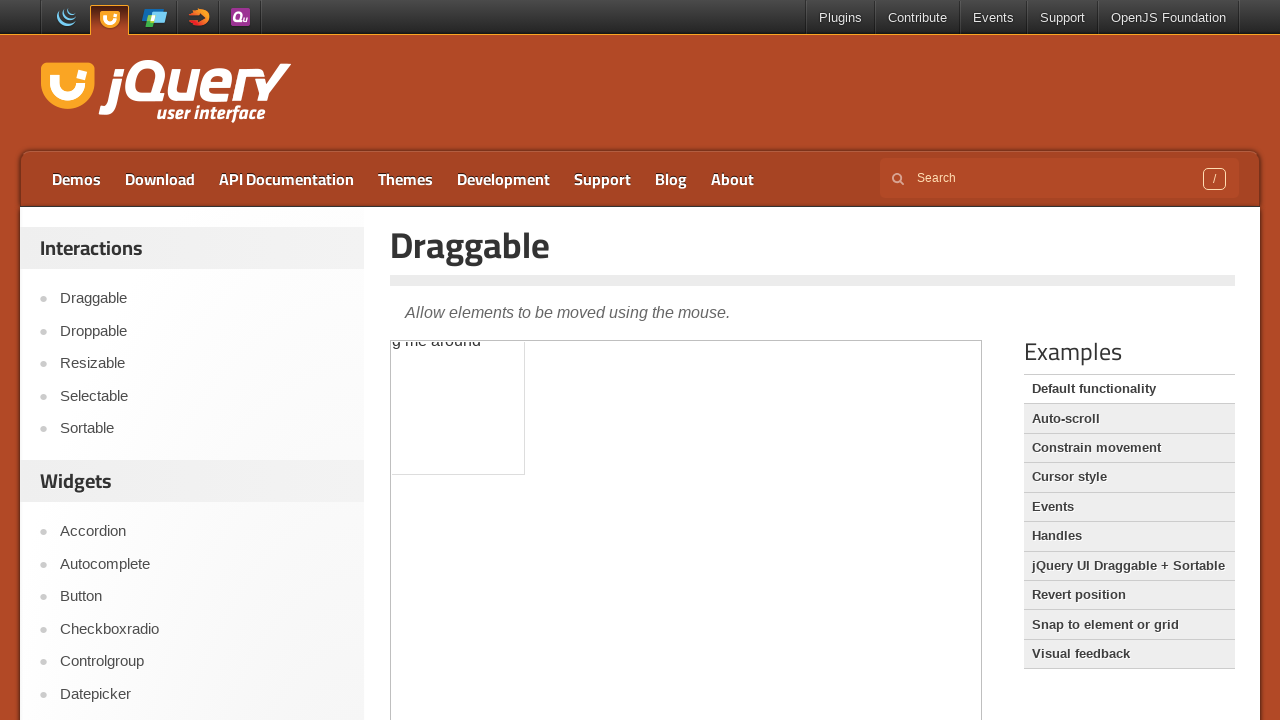

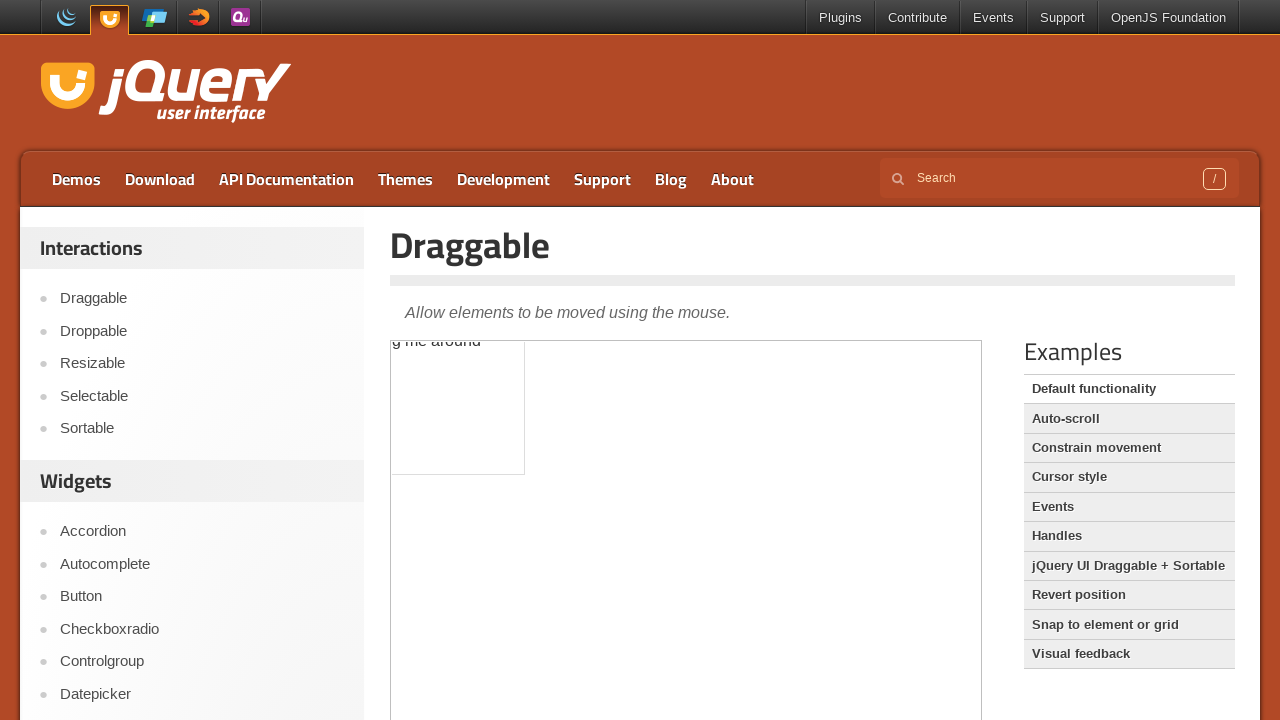